Tests keyboard actions by filling form fields and using Ctrl+A, Ctrl+C, Tab, and Ctrl+V to copy text between fields

Starting URL: https://demoqa.com/text-box

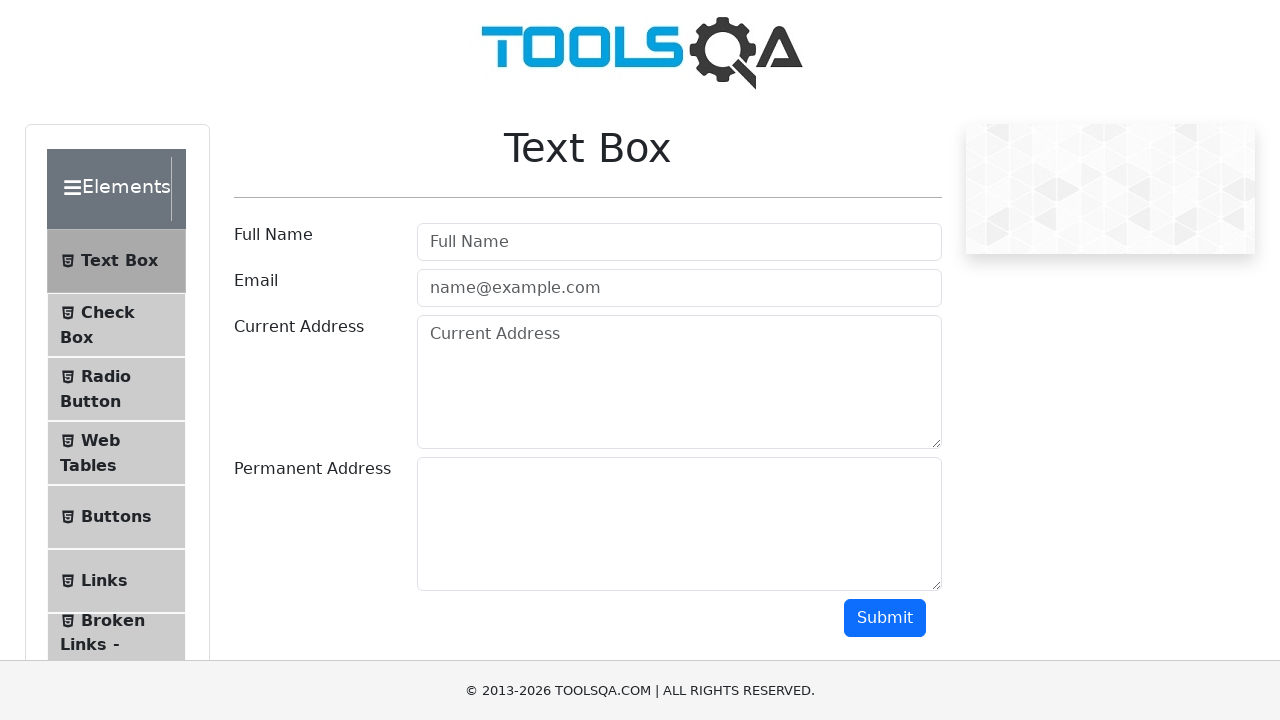

Filled name field with 'TestUser' on #userName
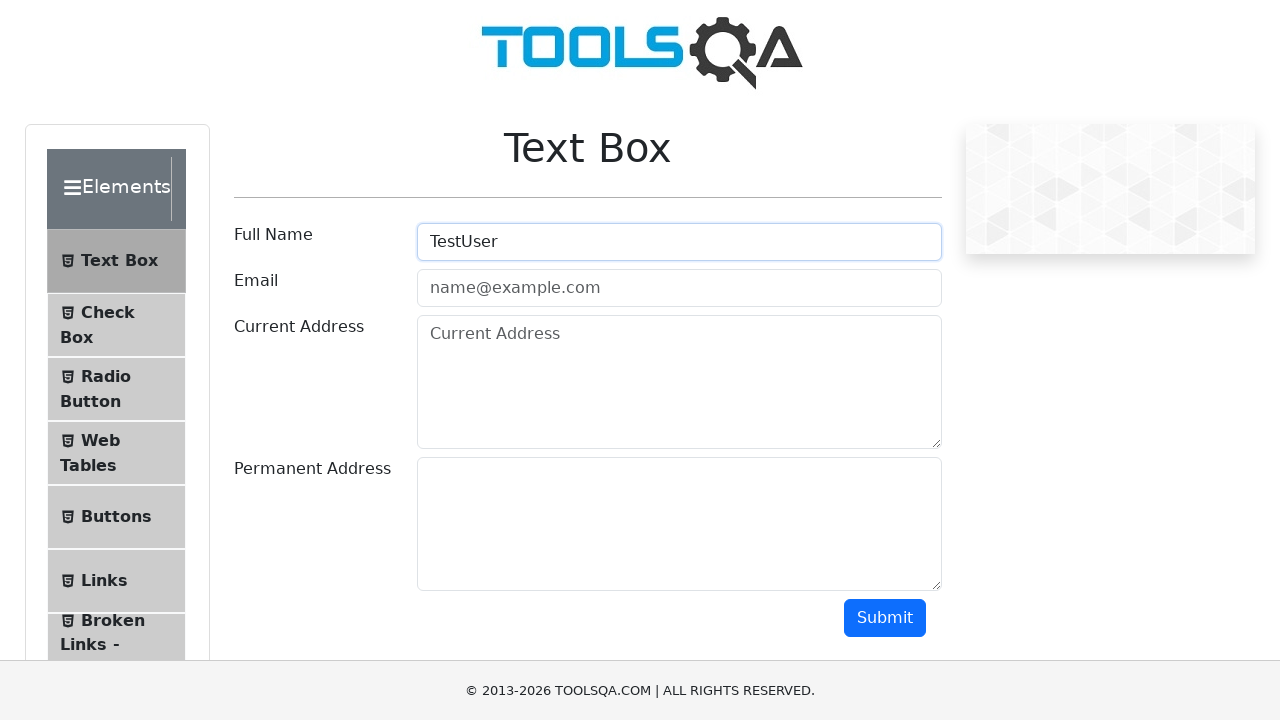

Filled email field with 'testuser@example.com' on #userEmail
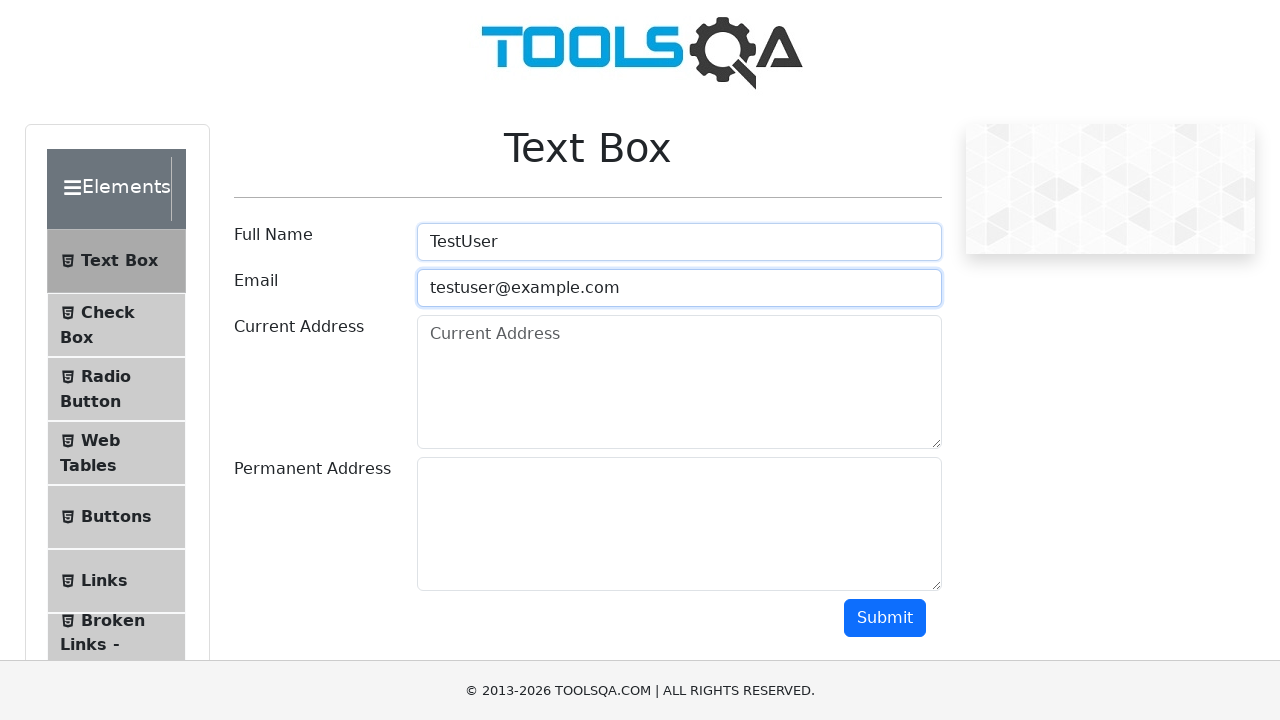

Filled current address field with '123 Test Street, Test City, Test State' on #currentAddress
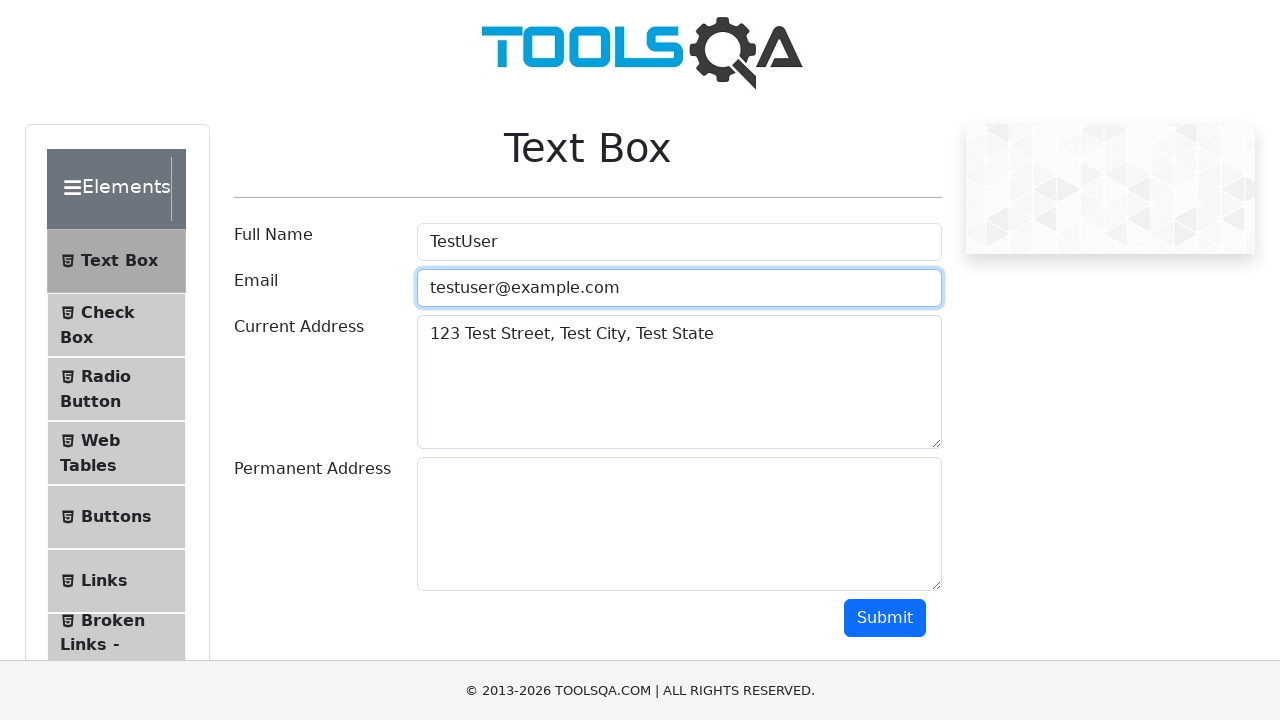

Clicked on current address field at (679, 382) on #currentAddress
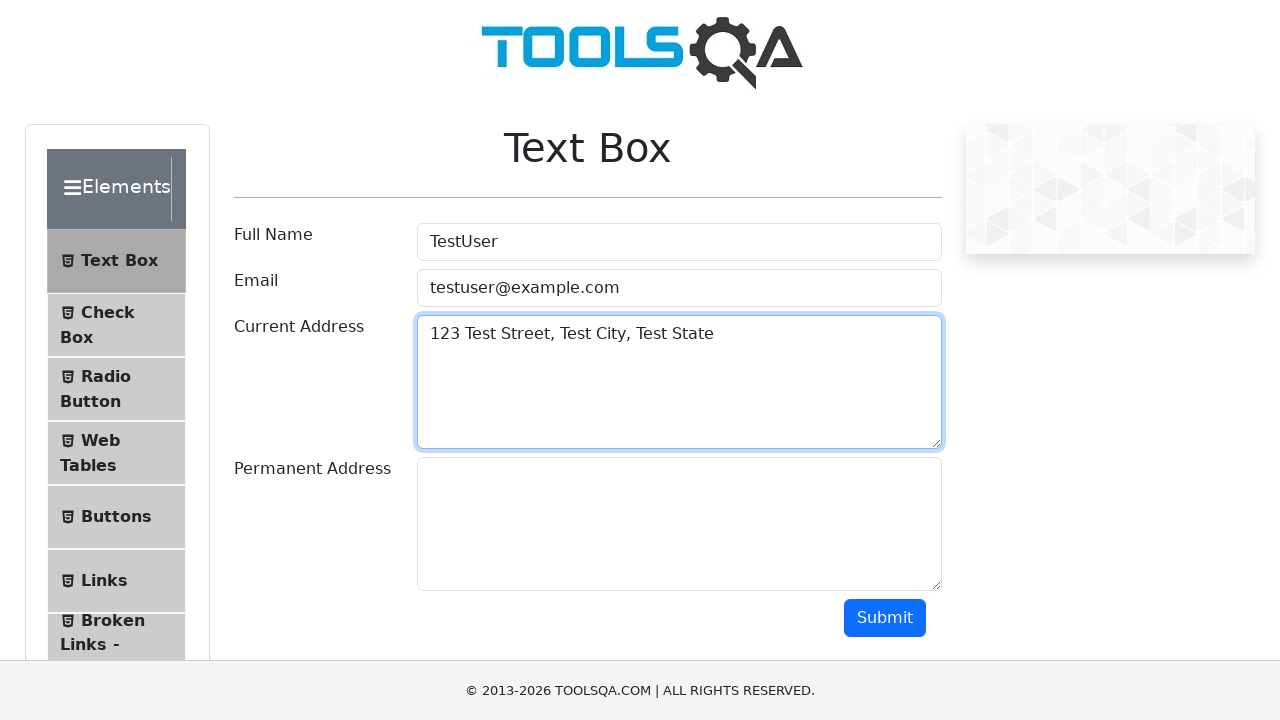

Pressed Ctrl+A to select all text in current address
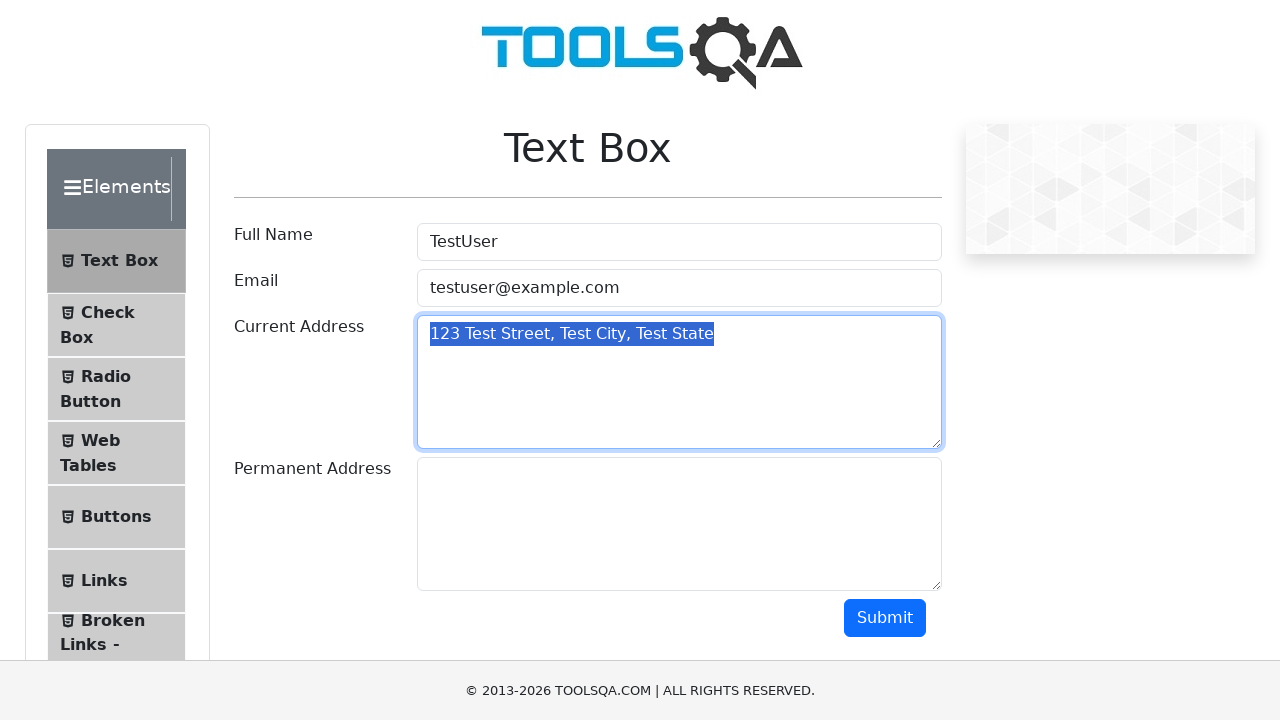

Pressed Ctrl+C to copy selected text
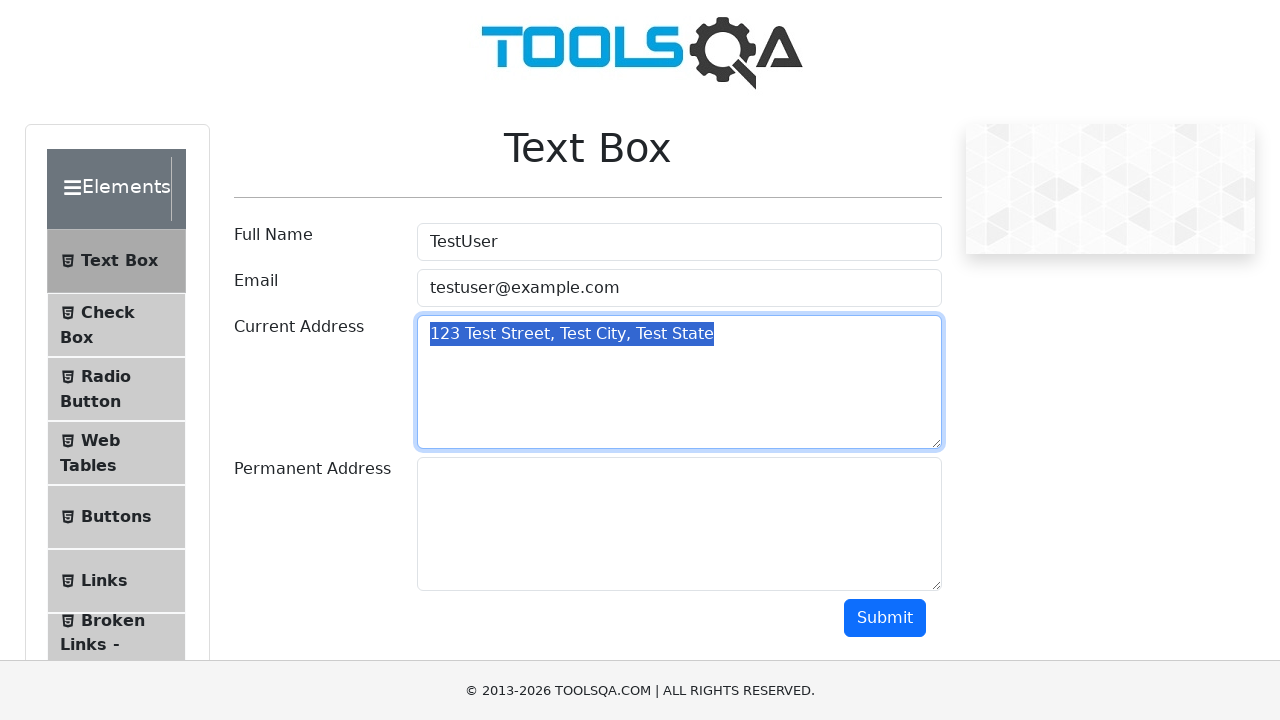

Pressed Tab to move to permanent address field
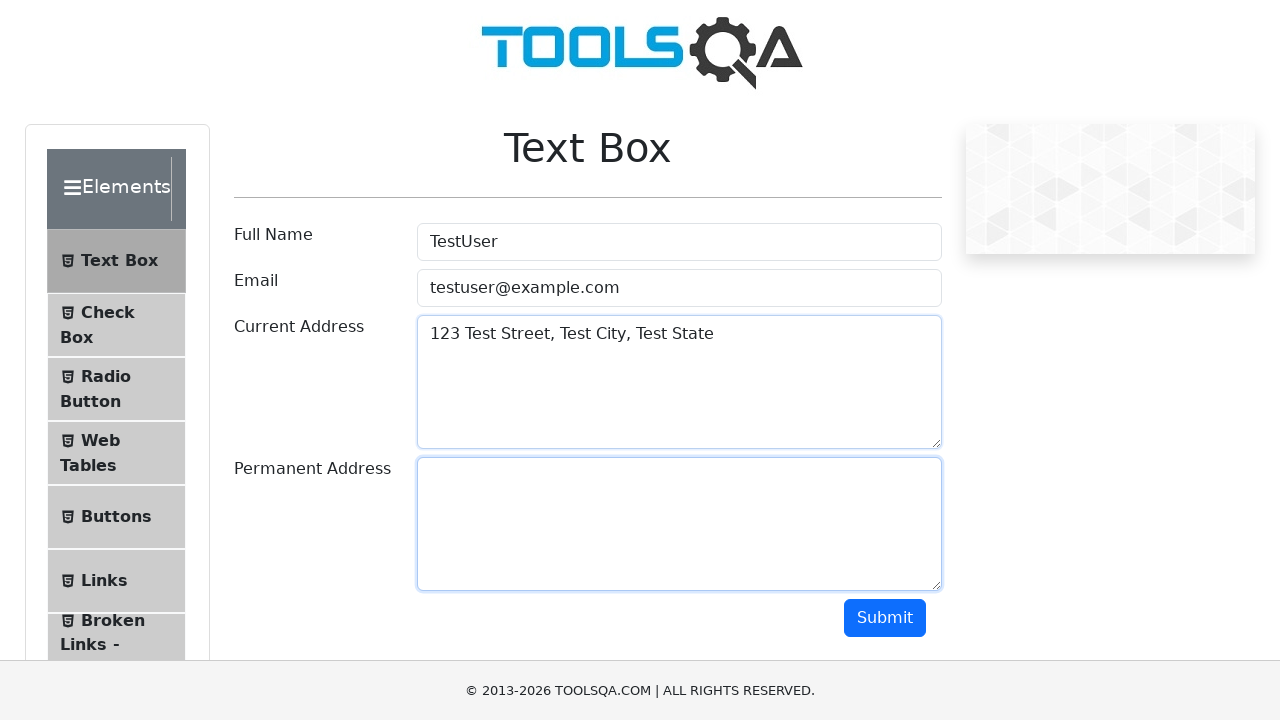

Pressed Ctrl+V to paste text into permanent address field
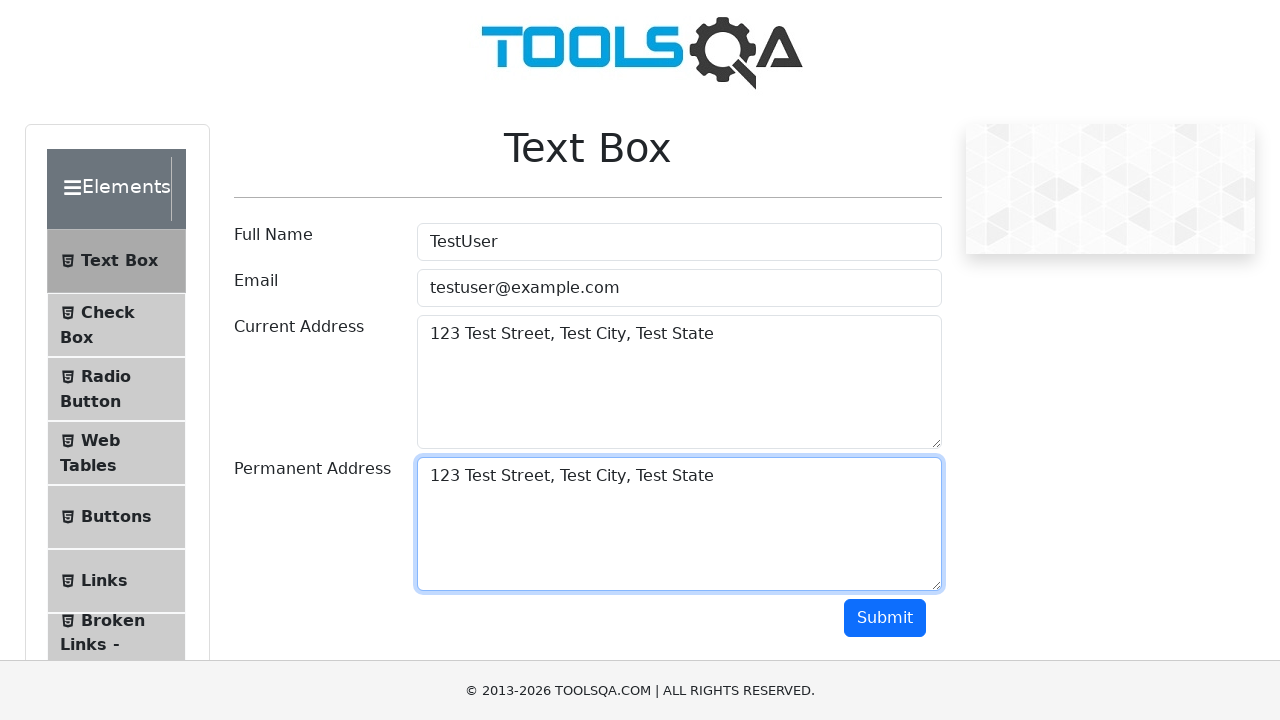

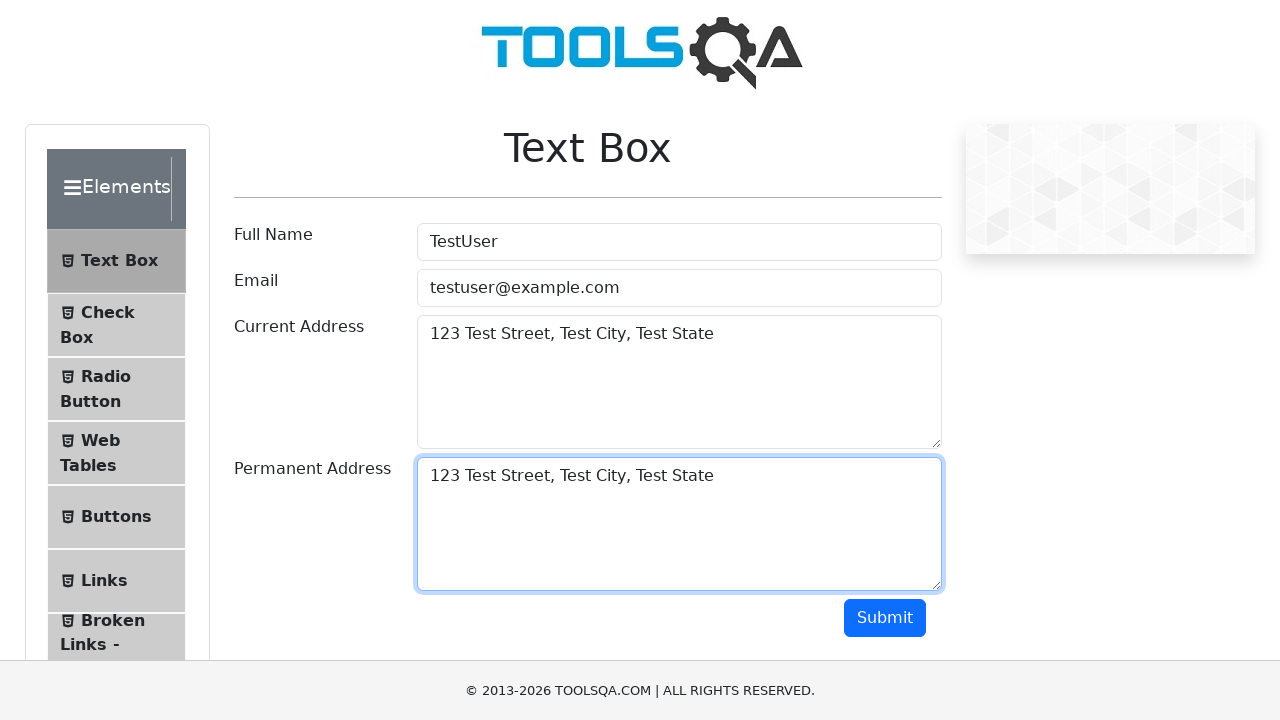